Tests adding a single element by clicking the "Add Element" button and verifying a new element appears

Starting URL: http://the-internet.herokuapp.com/add_remove_elements/

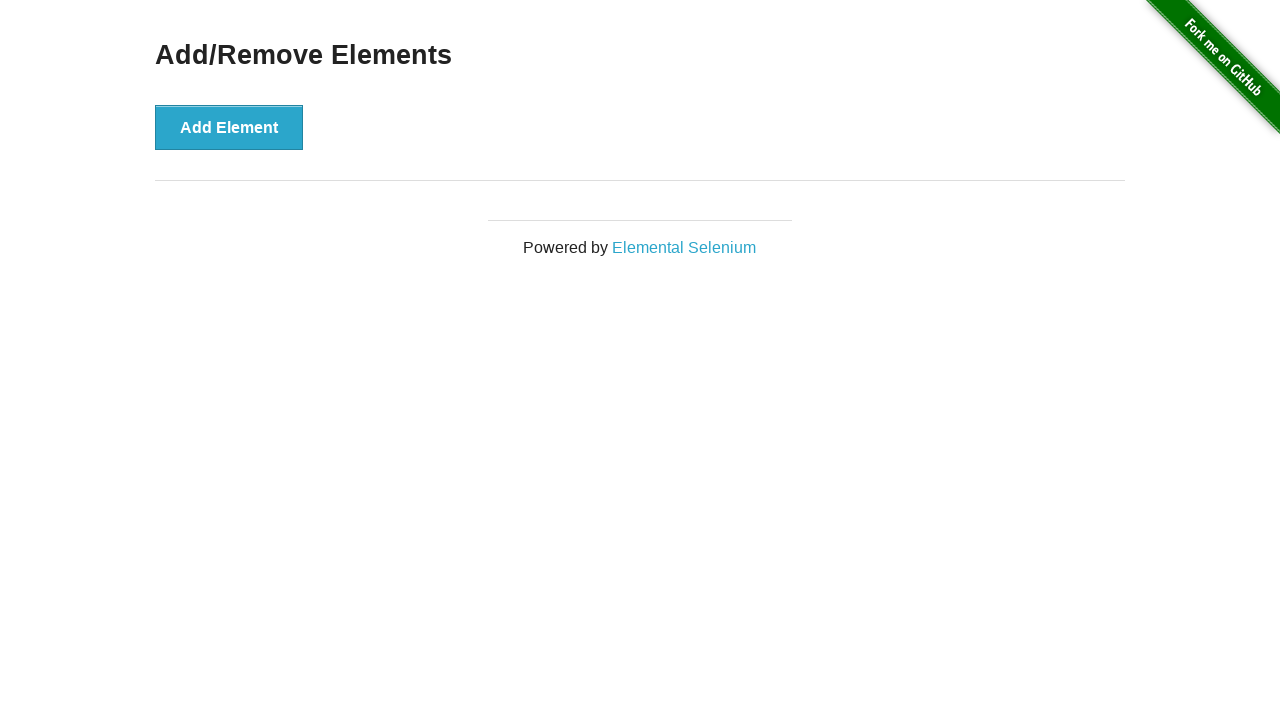

Clicked the 'Add Element' button at (229, 127) on xpath=//button[contains(text(),'Add Element')]
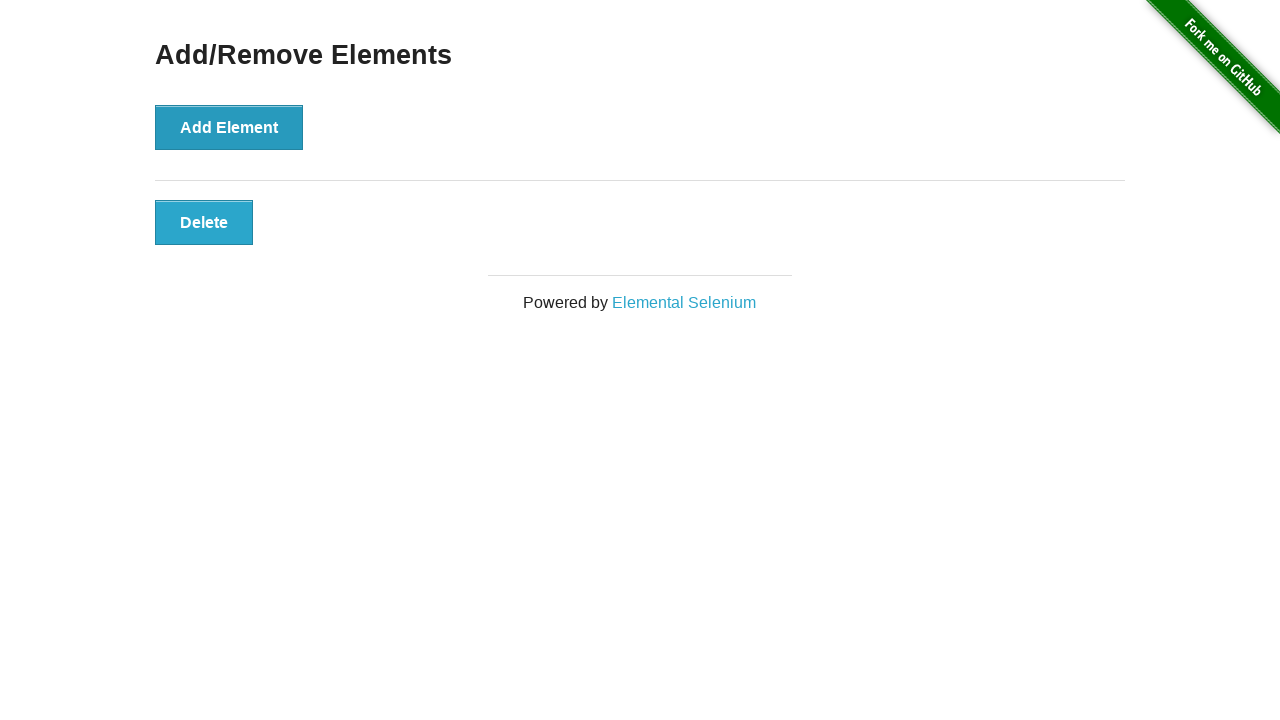

Verified that a new element was added to the page
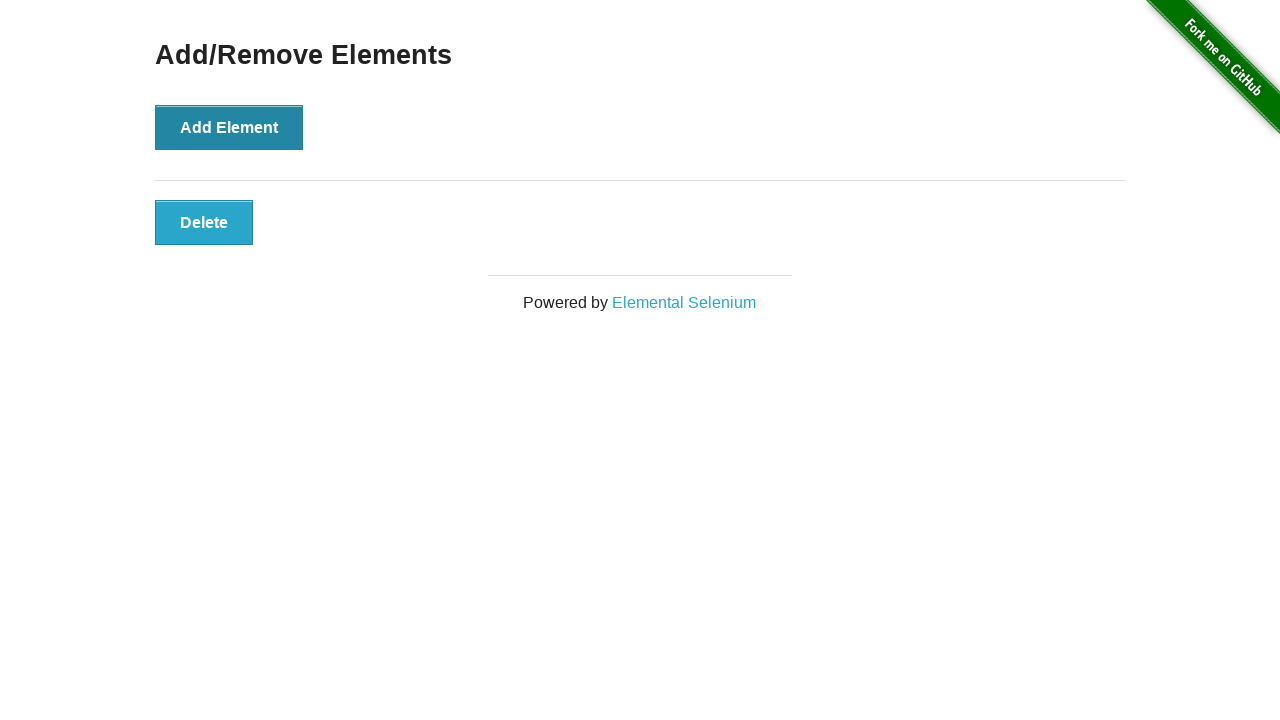

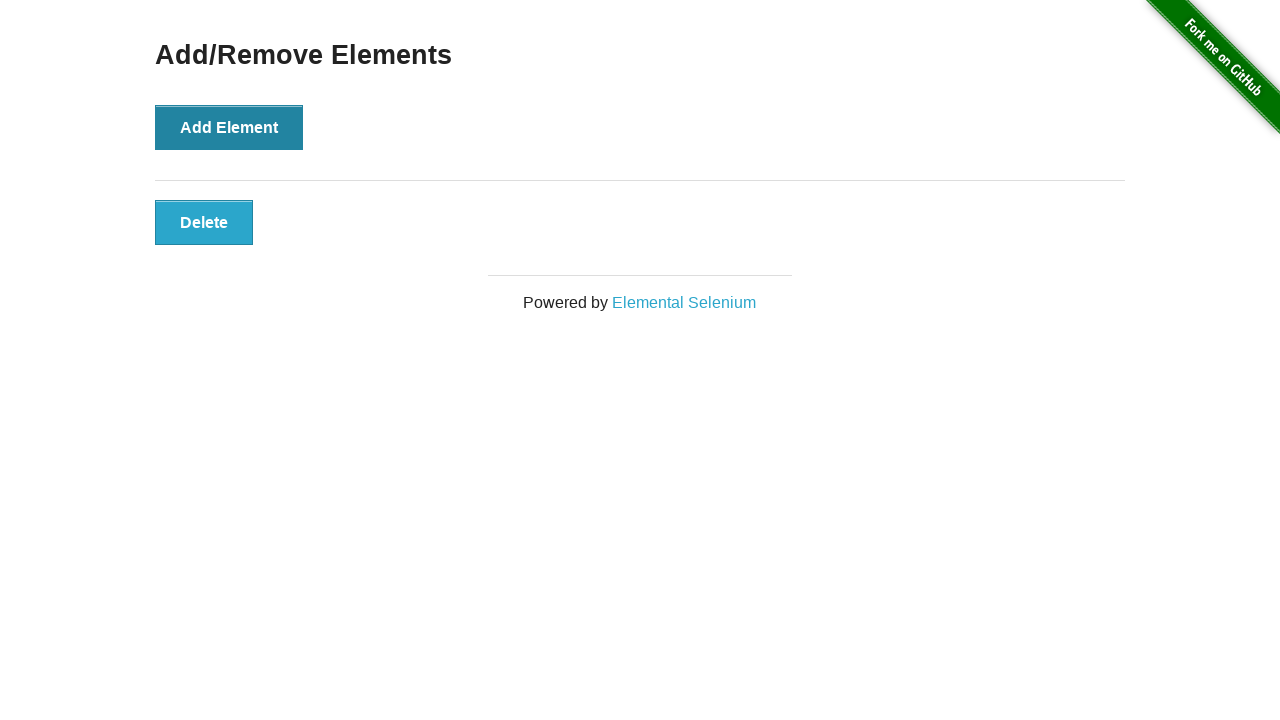